Tests a dependent dropdown list by selecting "India" from the country dropdown and then selecting "Tamil Nadu" from the state dropdown that appears

Starting URL: https://phppot.com/demo/jquery-dependent-dropdown-list-countries-and-states/

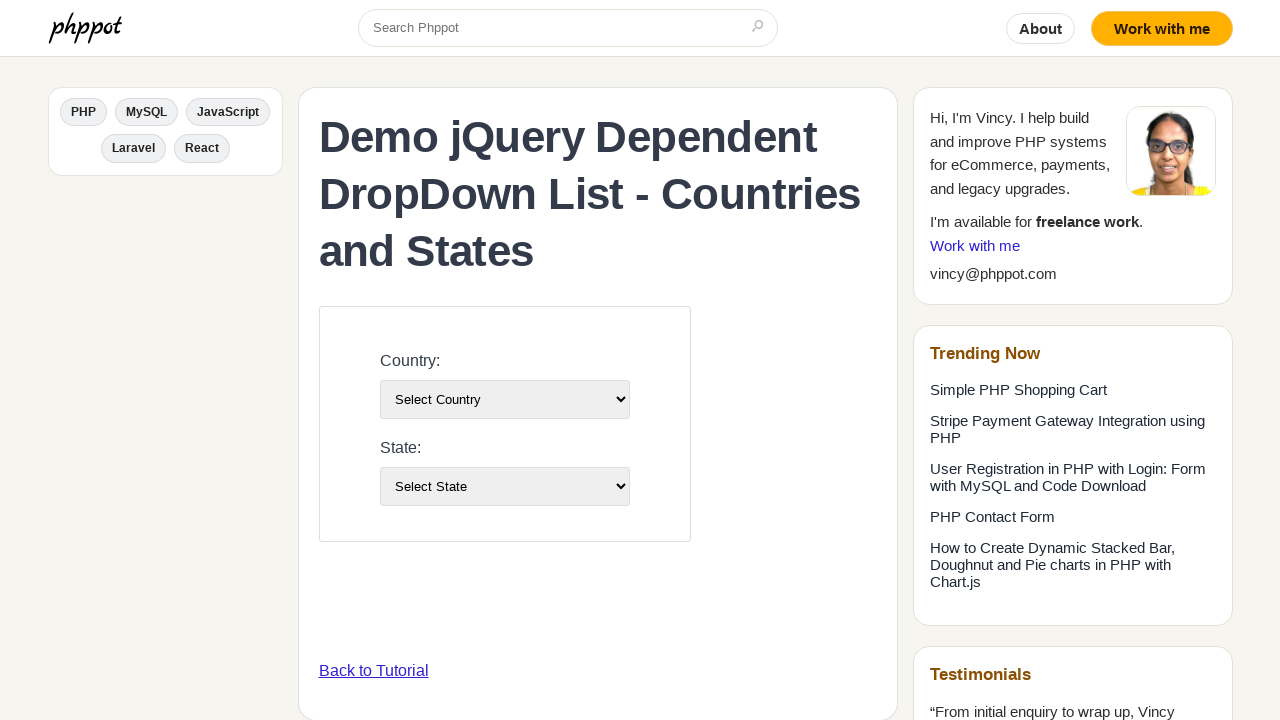

Clicked on the country dropdown at (504, 399) on #country-list
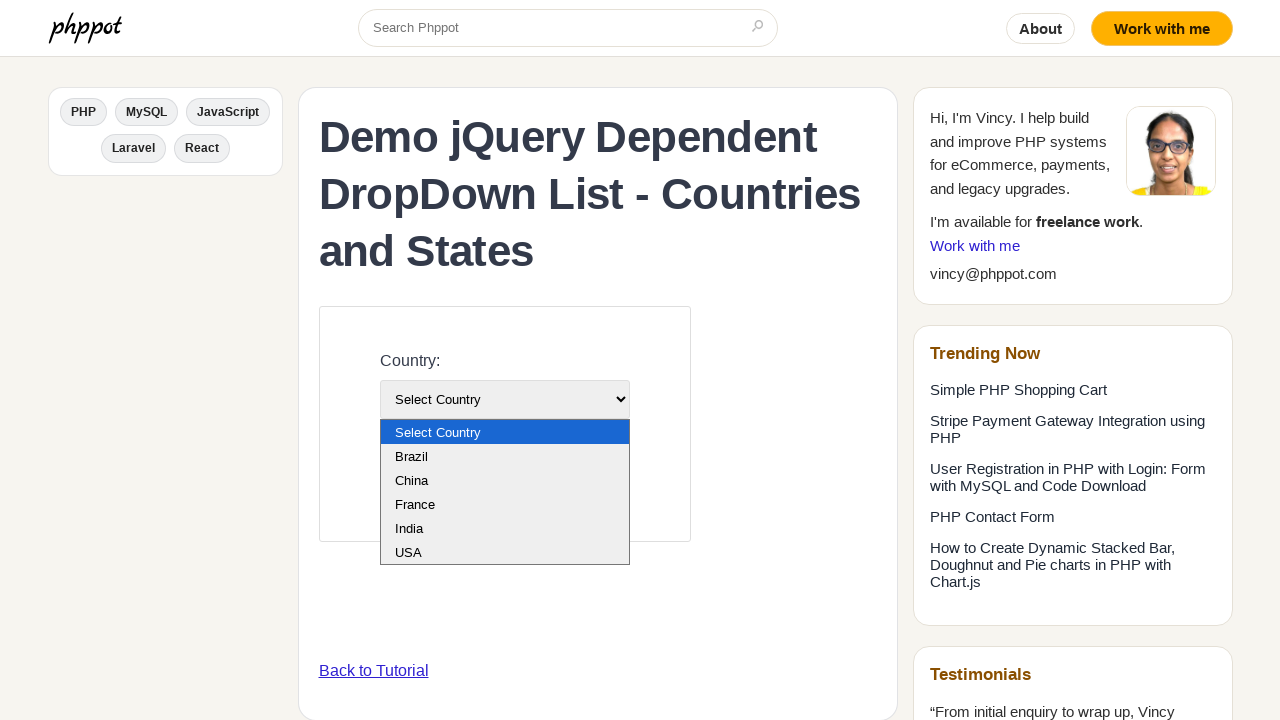

Selected 'India' from the country dropdown on select[name='country']
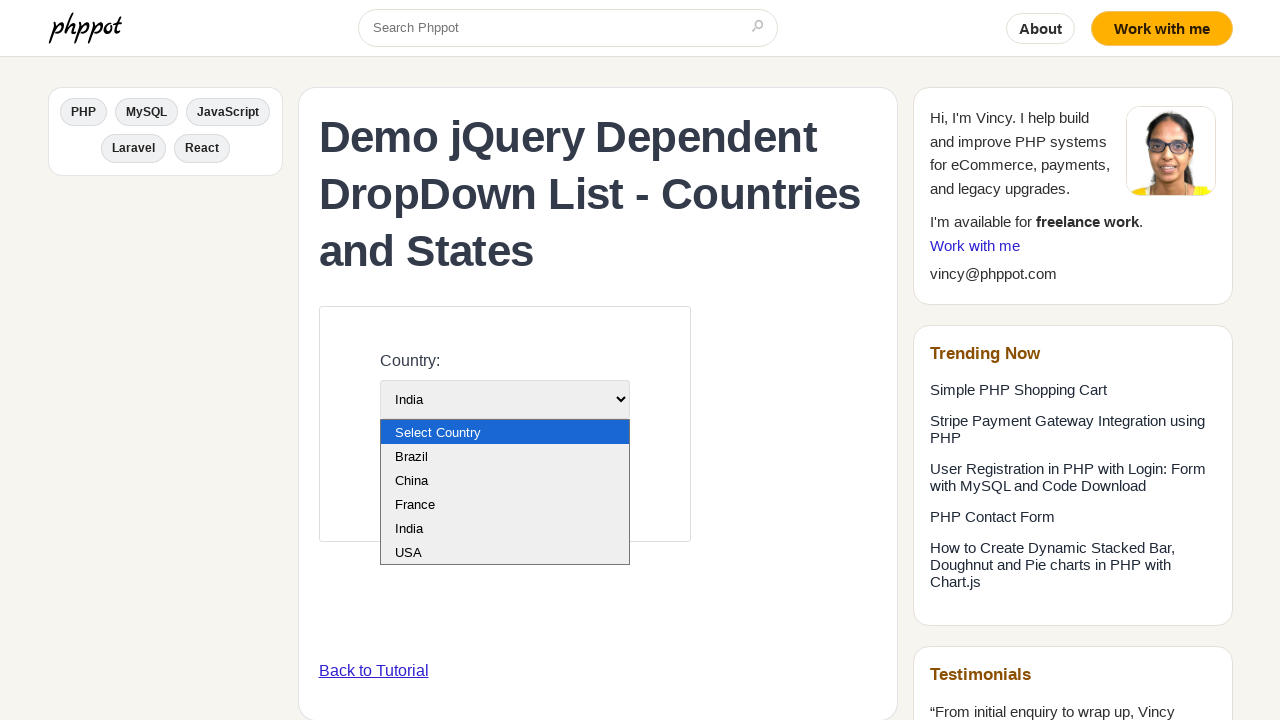

Waited for state dropdown to populate after selecting India
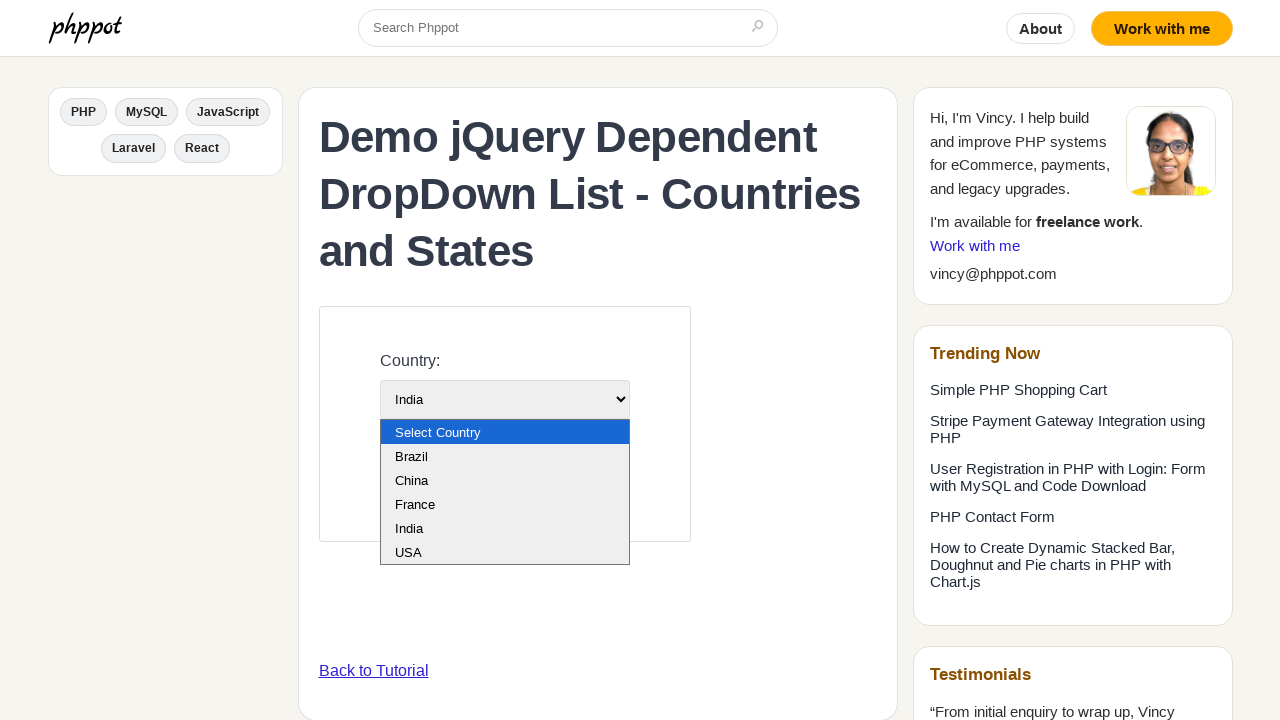

Selected 'Tamil Nadu' from the state dropdown on select[name='state']
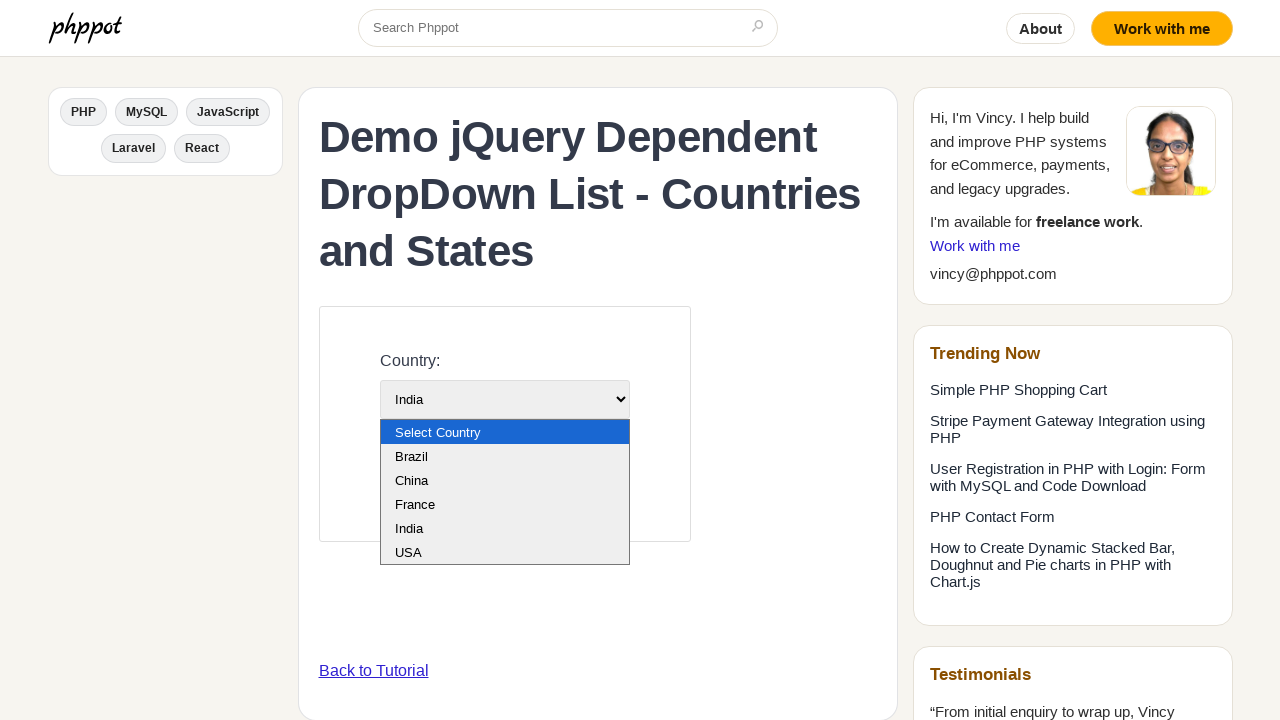

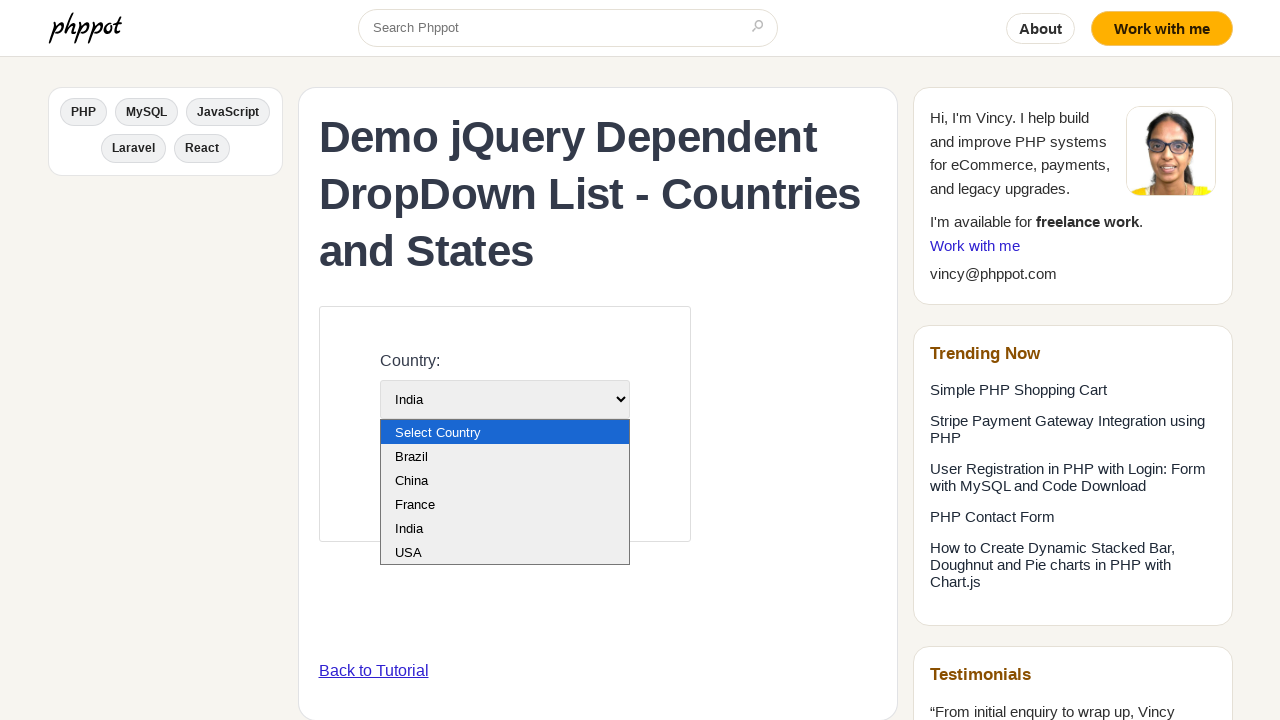